Tests number input validation by entering a number, clicking submit, and verifying the error/success message displayed

Starting URL: https://kristinek.github.io/site/tasks/enter_a_number

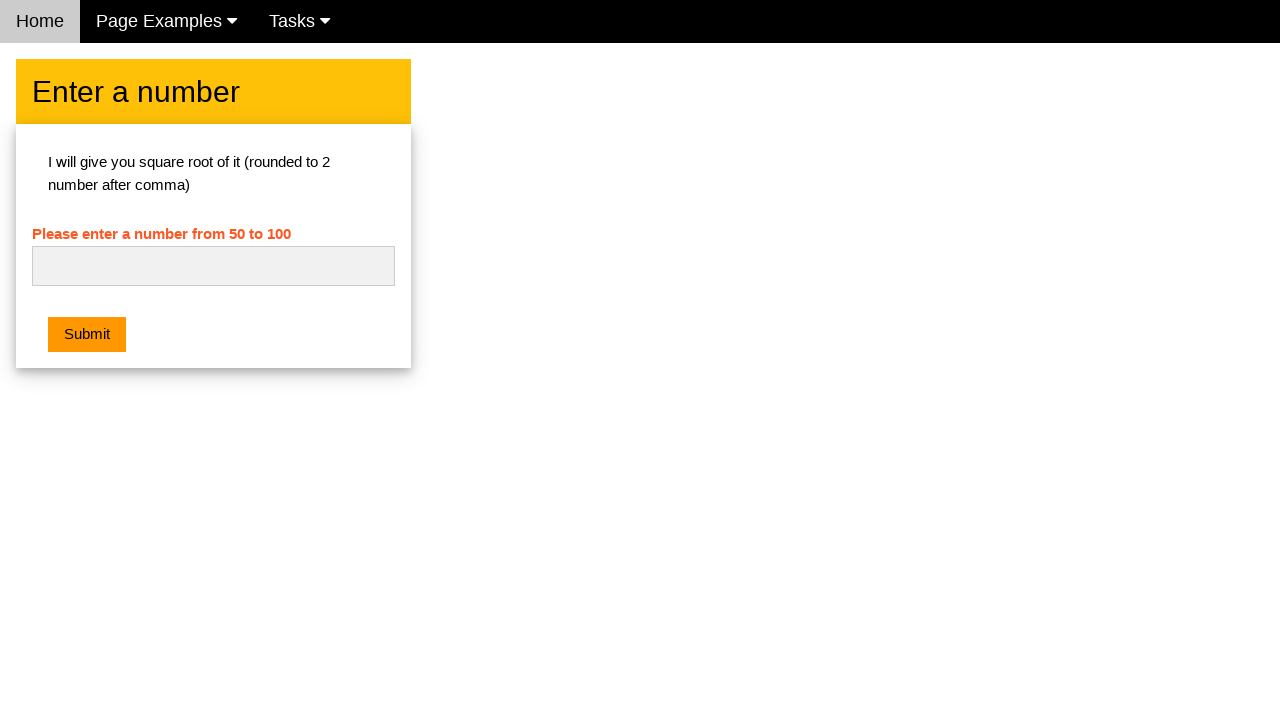

Entered number '15' into the number input field on #numb
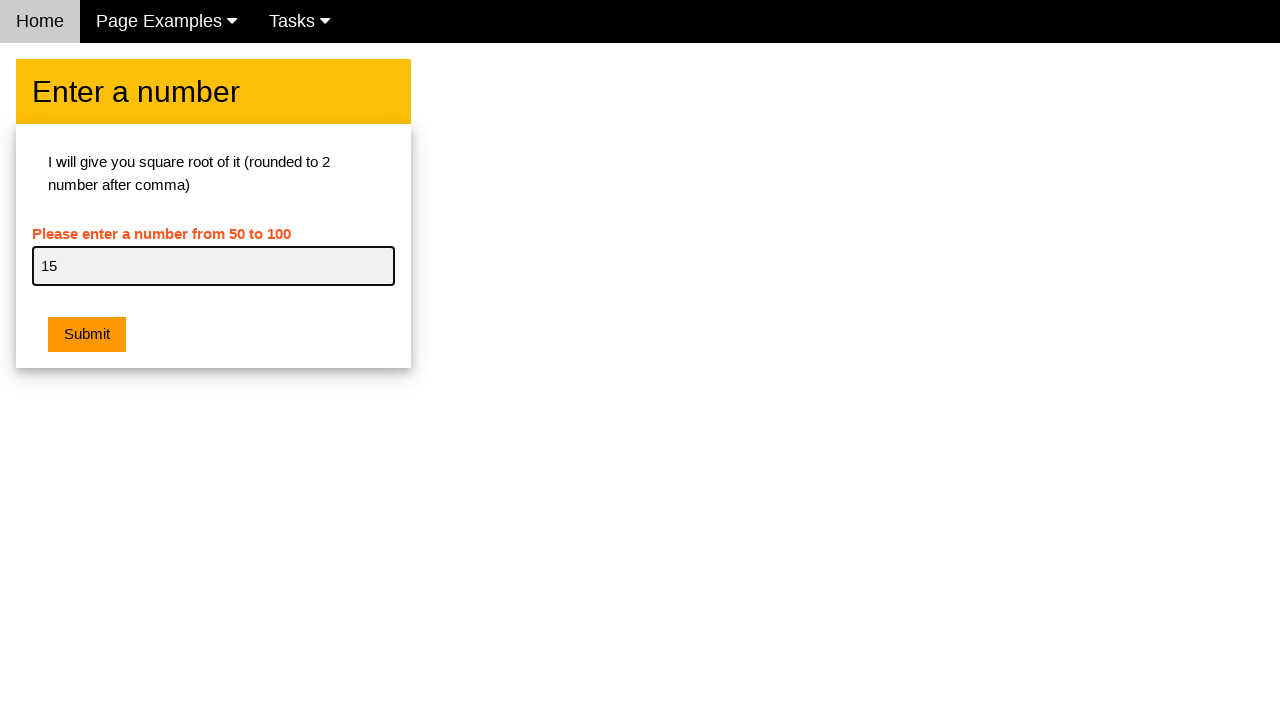

Clicked the submit button at (87, 335) on button.w3-btn.w3-orange.w3-margin
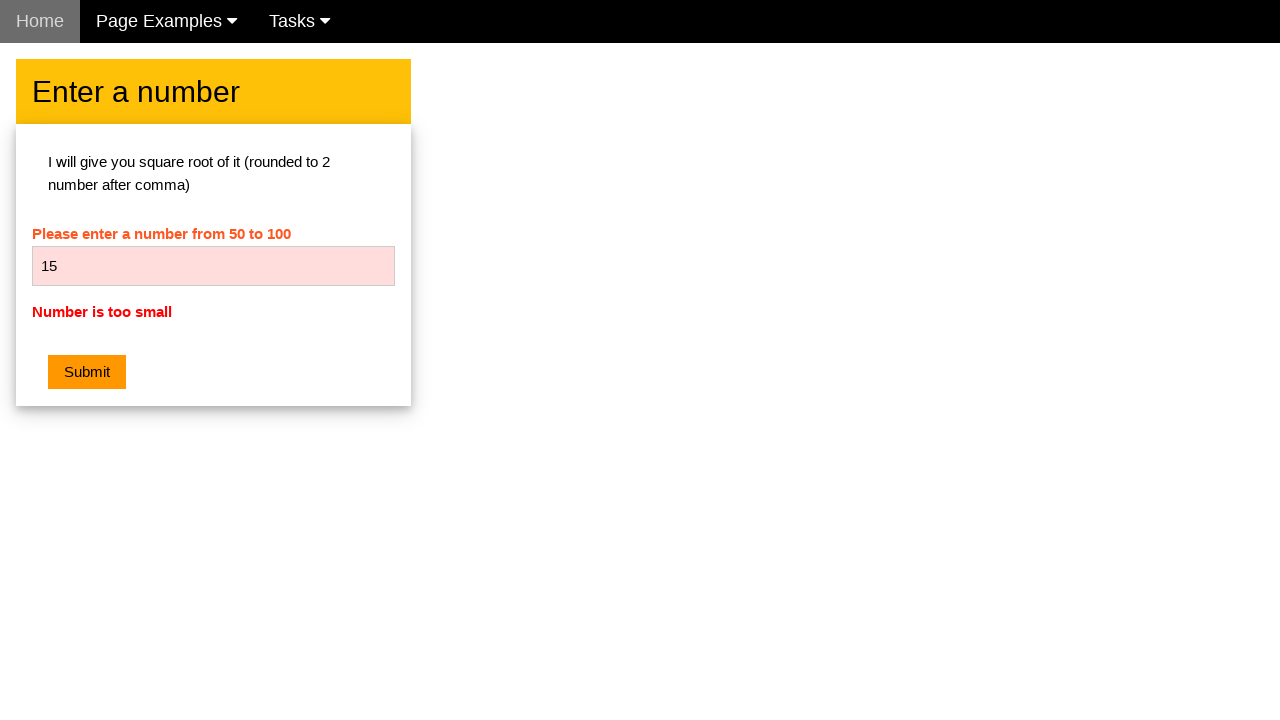

Error message element appeared on page
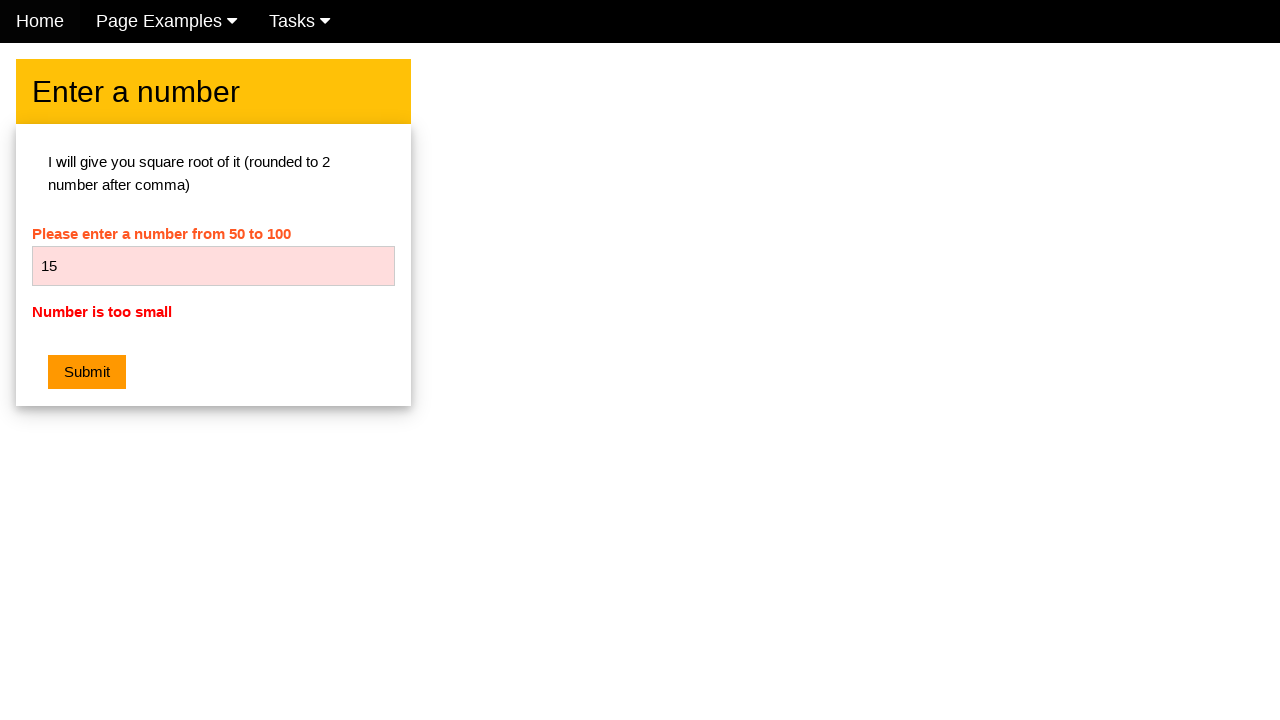

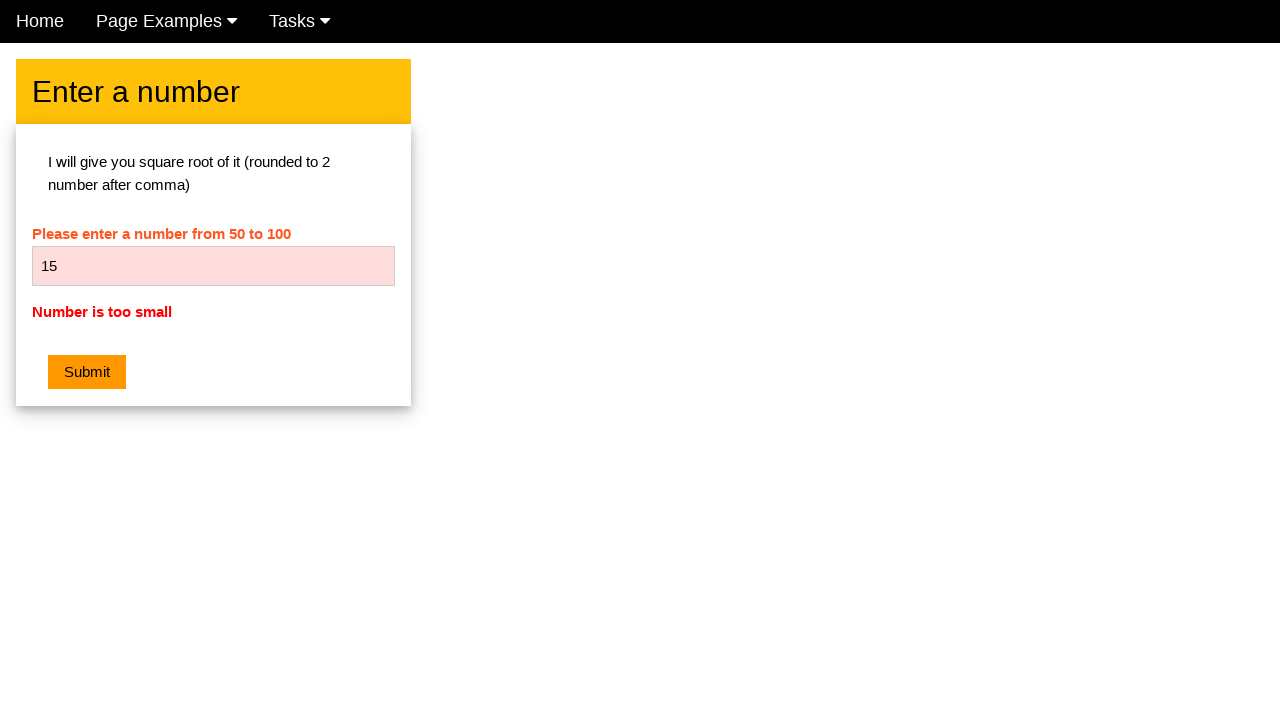